Navigates through the University of Almería website to the Computer Engineering degree program and verifies that the "Herramientas y Métodos de Ingeniería del Software" course is listed in the subjects section.

Starting URL: https://www.ual.es/

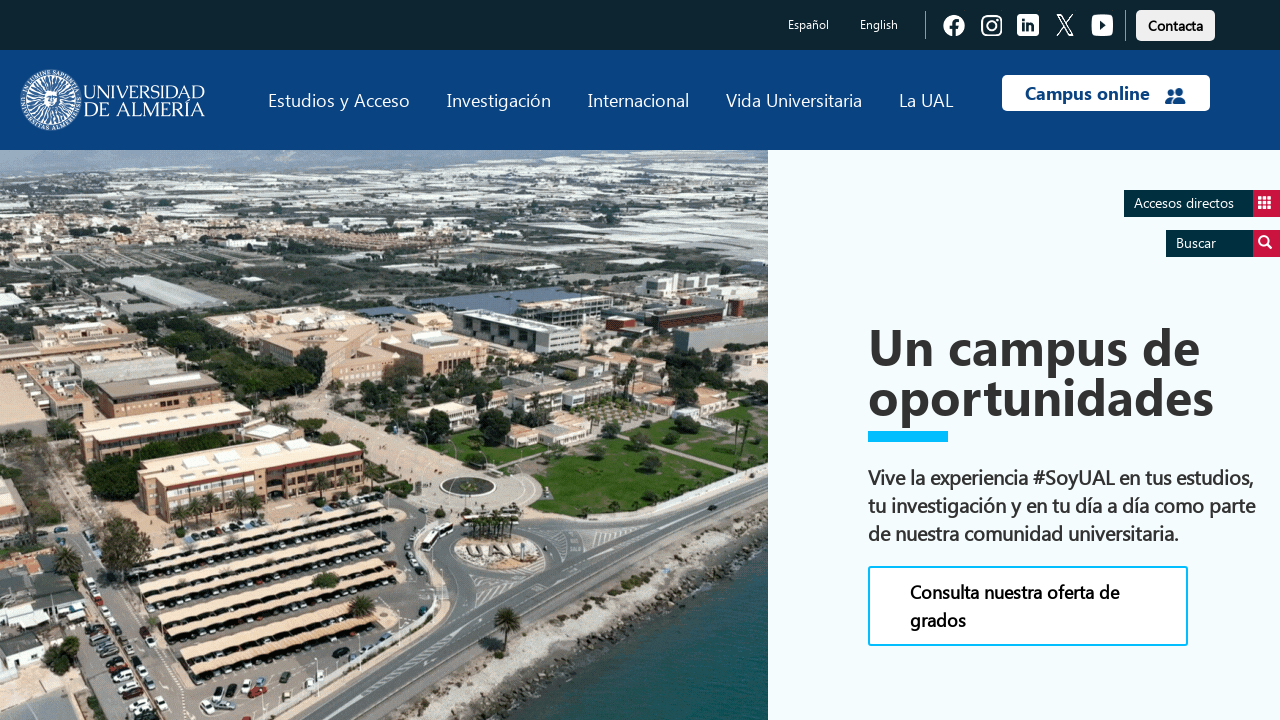

Clicked on 'Estudios' link at (339, 100) on text=Estudios
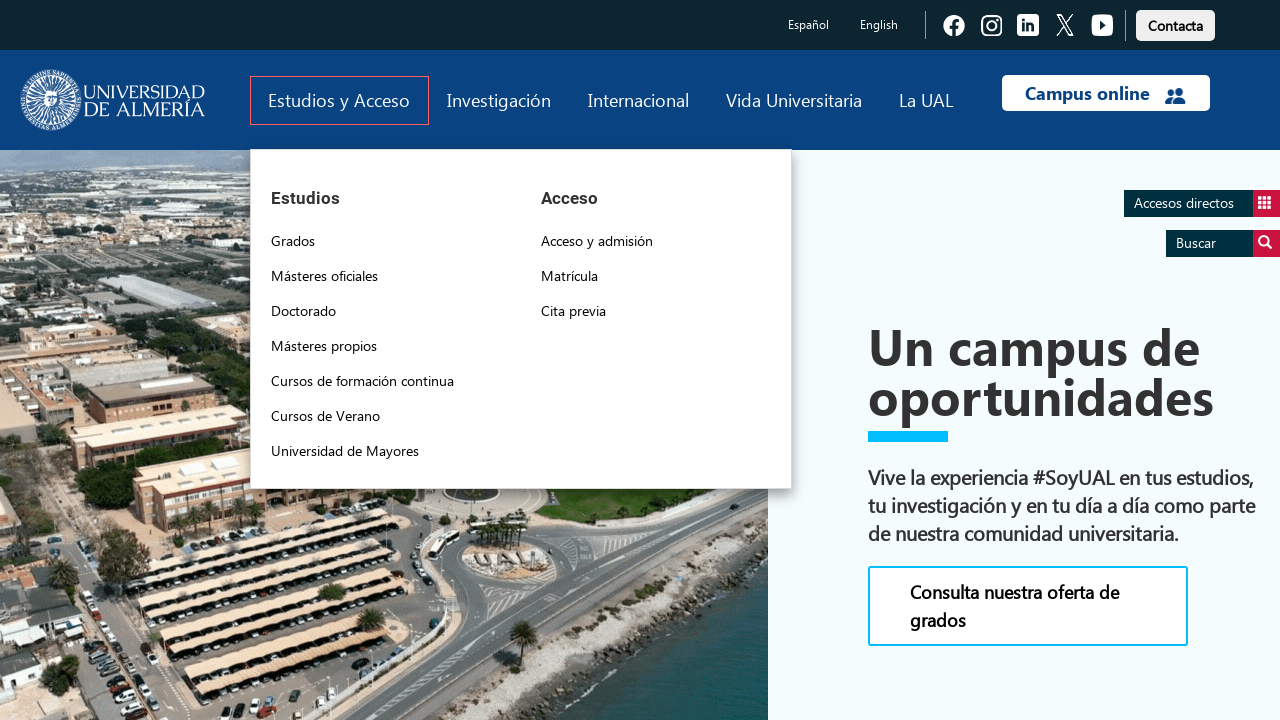

Clicked on 'Grados' link at (293, 241) on text=Grados
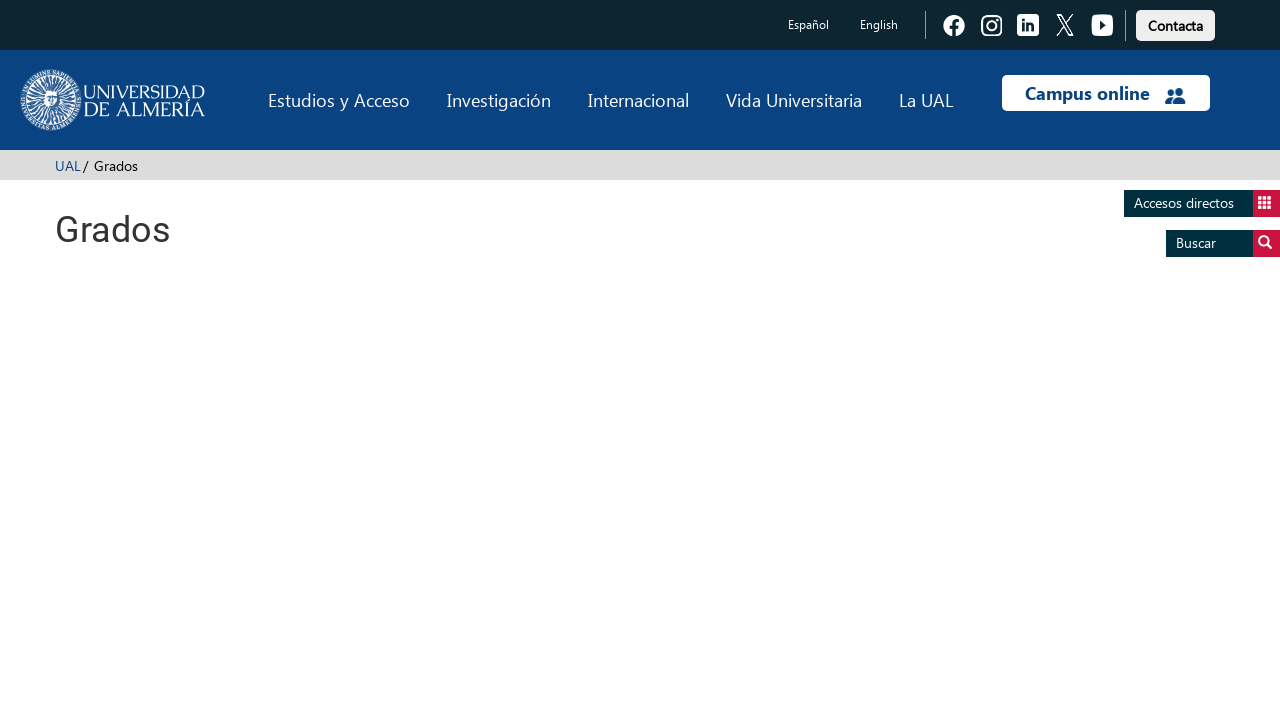

Waited for Computer Engineering degree program to load
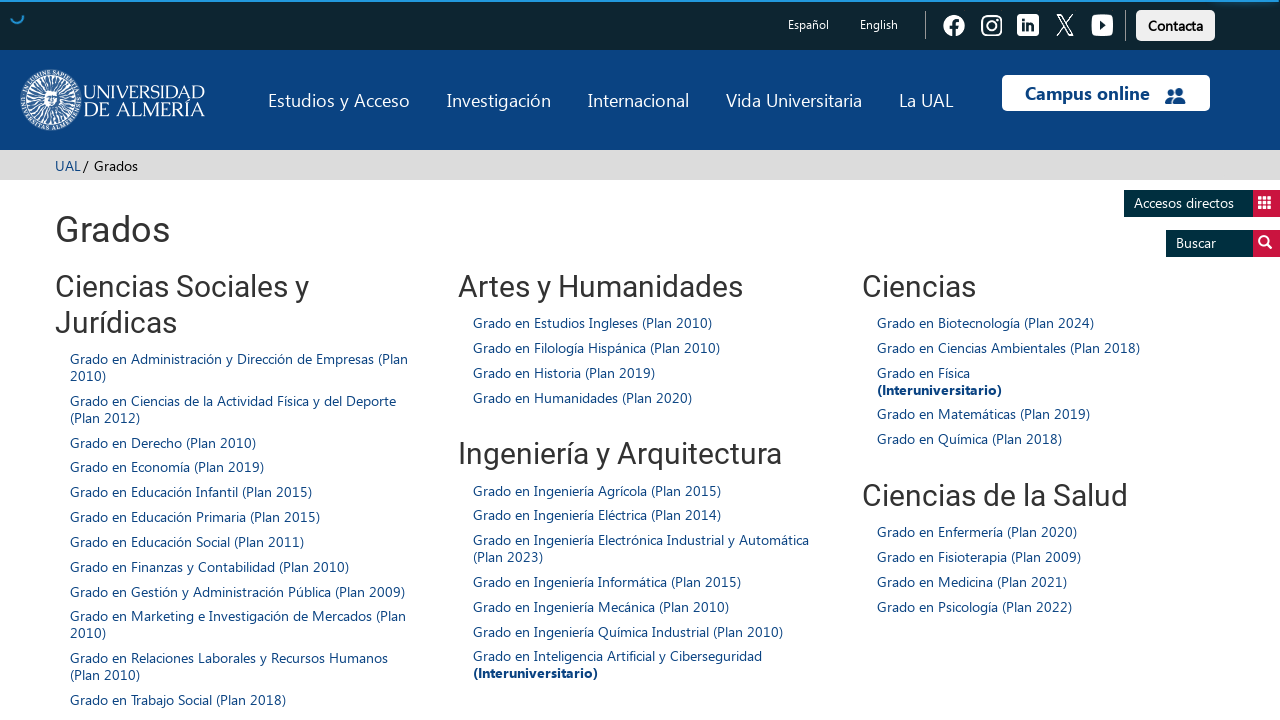

Clicked on 'Grado en Ingeniería Informática (Plan 2015)' degree program at (607, 581) on xpath=//span[contains(.,'Grado en Ingeniería Informática (Plan 2015)')]
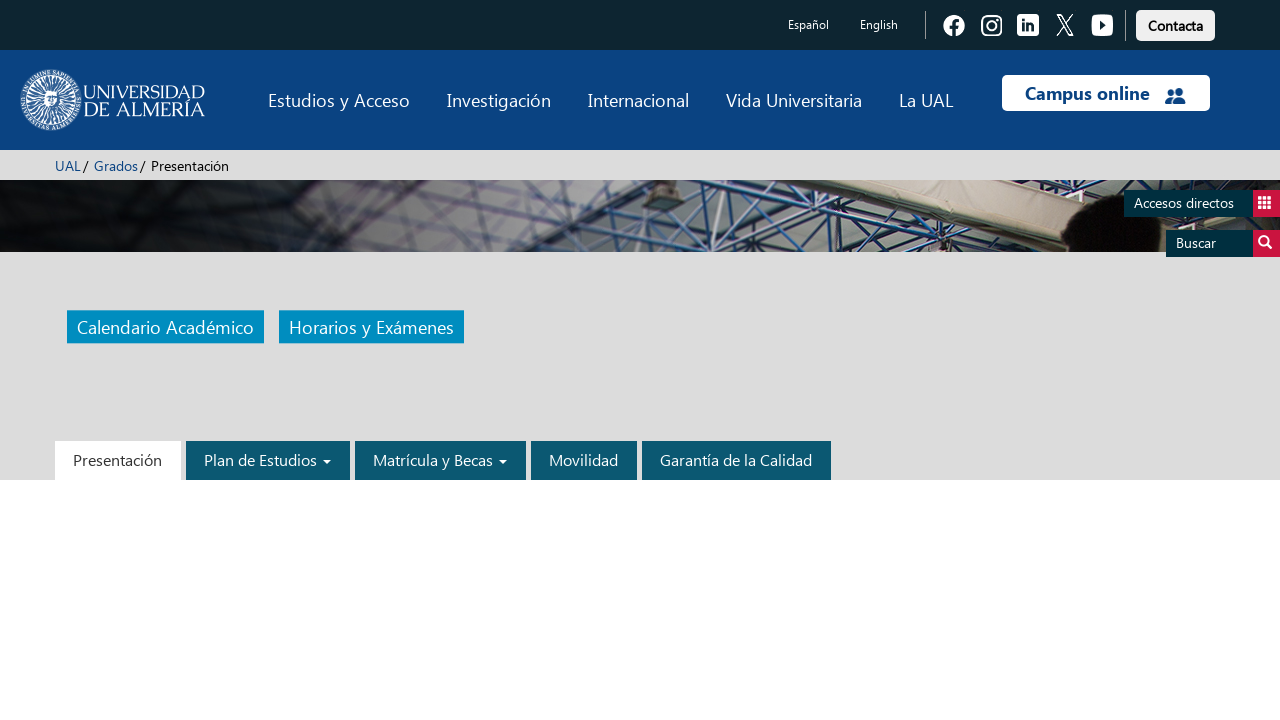

Clicked on 'Plan de Estudios' link at (268, 460) on text=Plan de Estudios
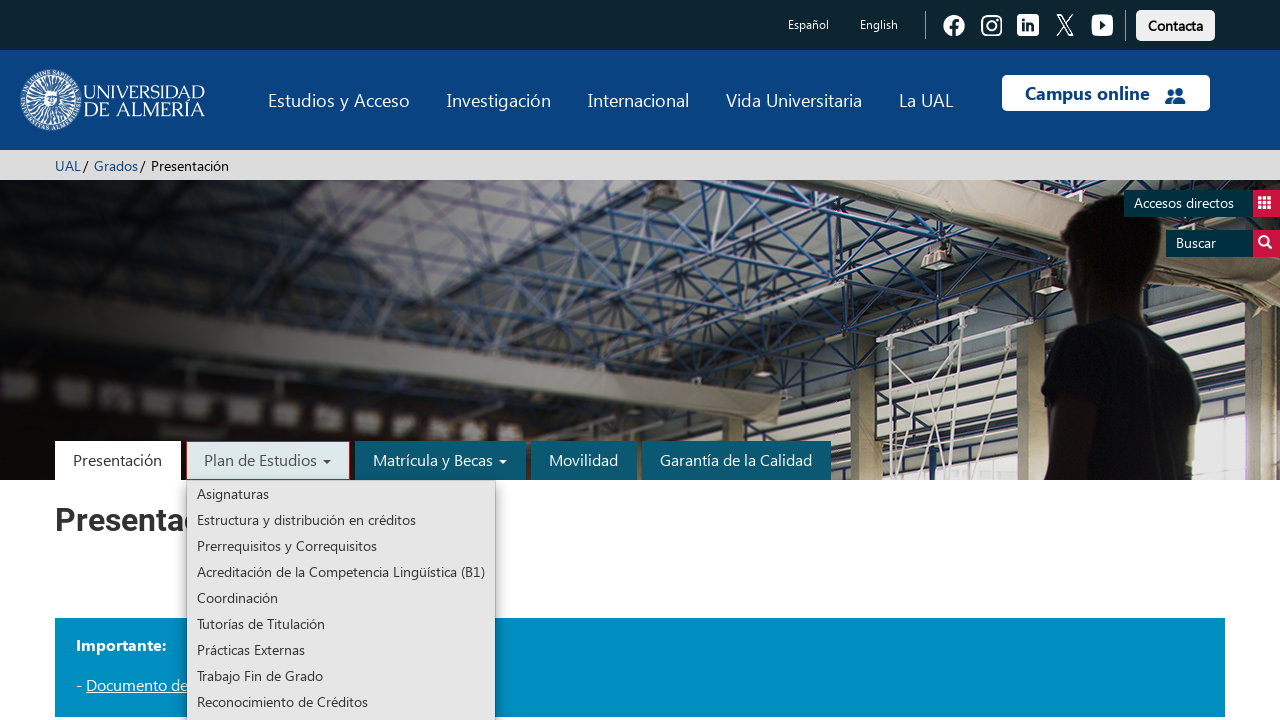

Clicked on 'Asignaturas' link at (341, 494) on text=Asignaturas
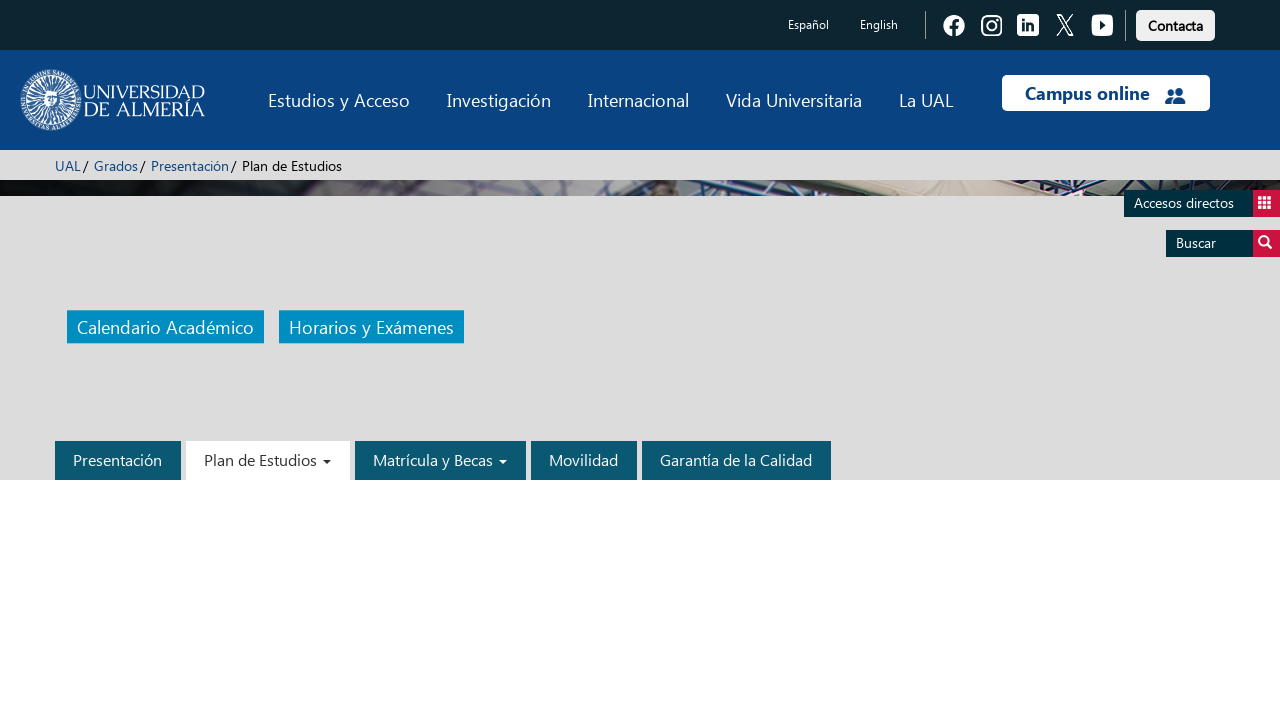

Verified 'Herramientas y Métodos de Ingeniería del Software' course is listed in subjects section
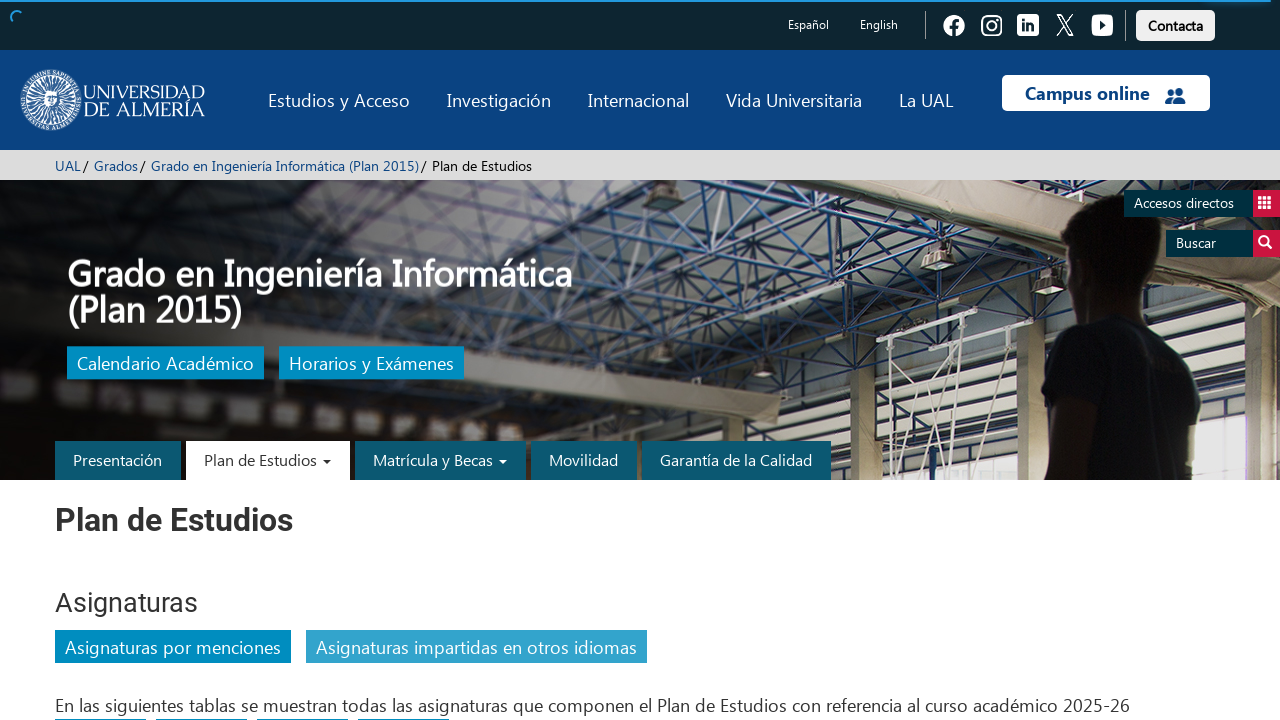

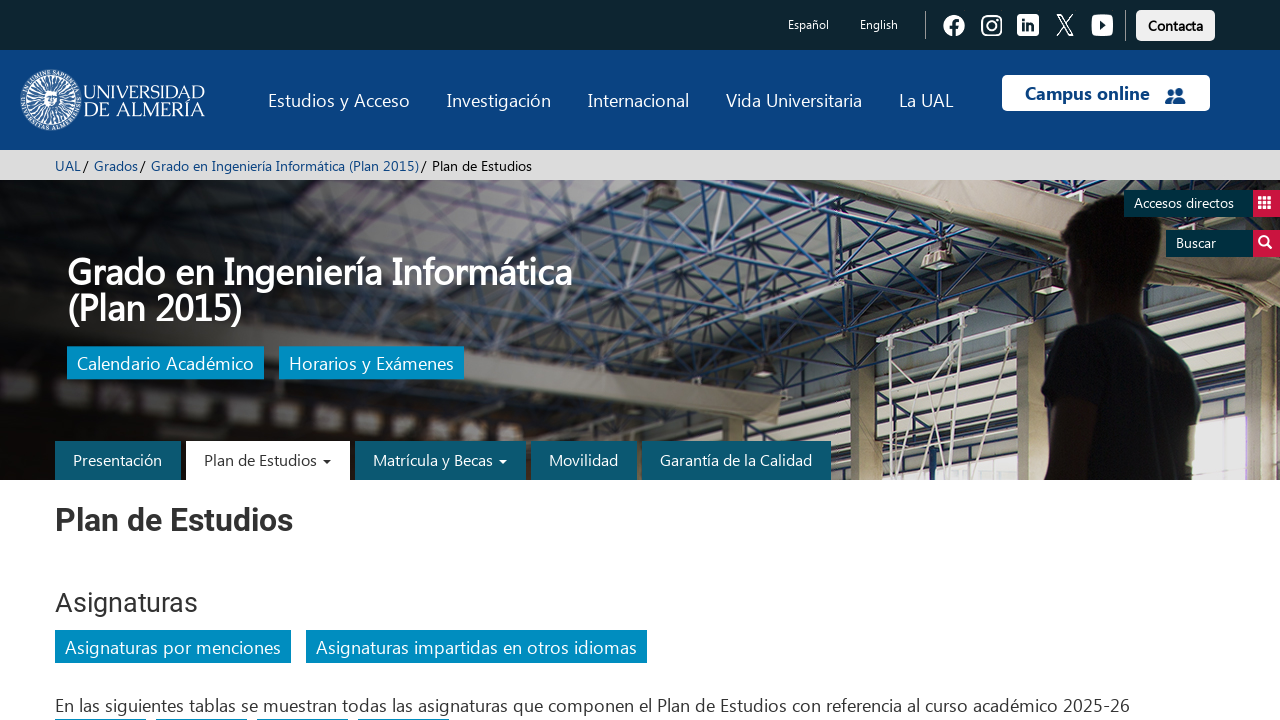